Tests key press detection by pressing Enter key and verifying the result text shows the key pressed

Starting URL: http://the-internet.herokuapp.com/key_presses

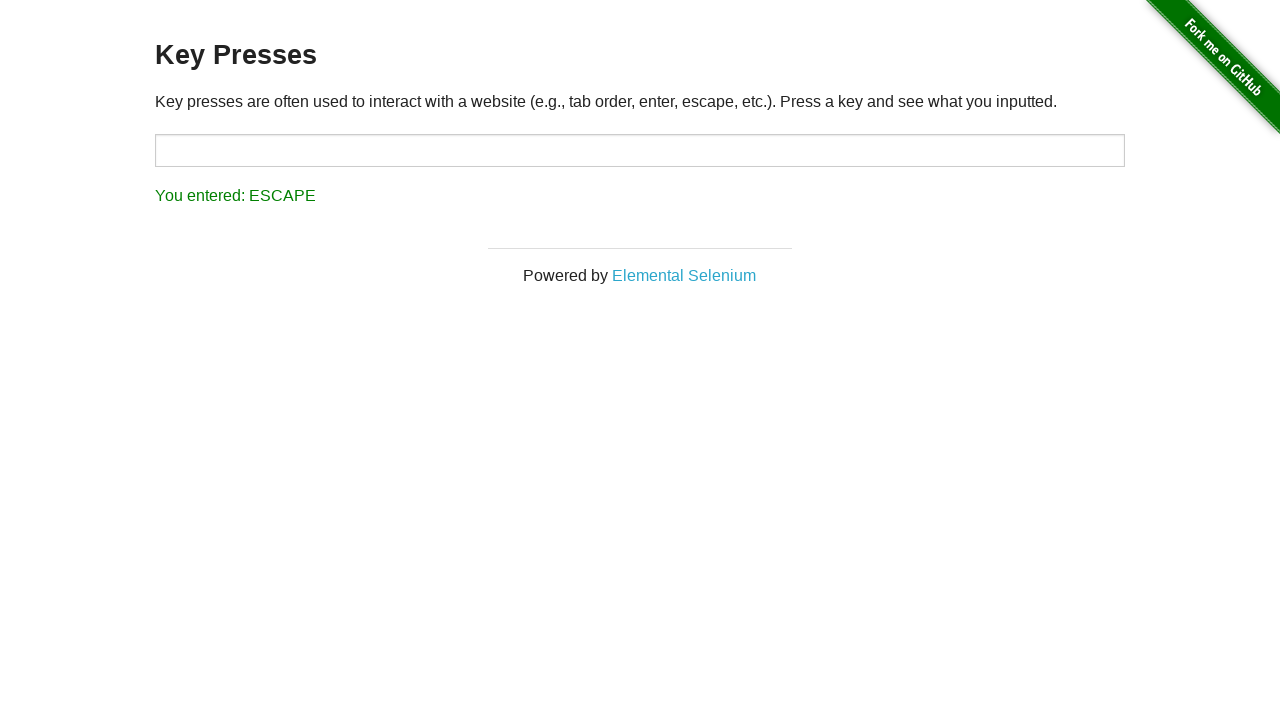

Waited for example area to load
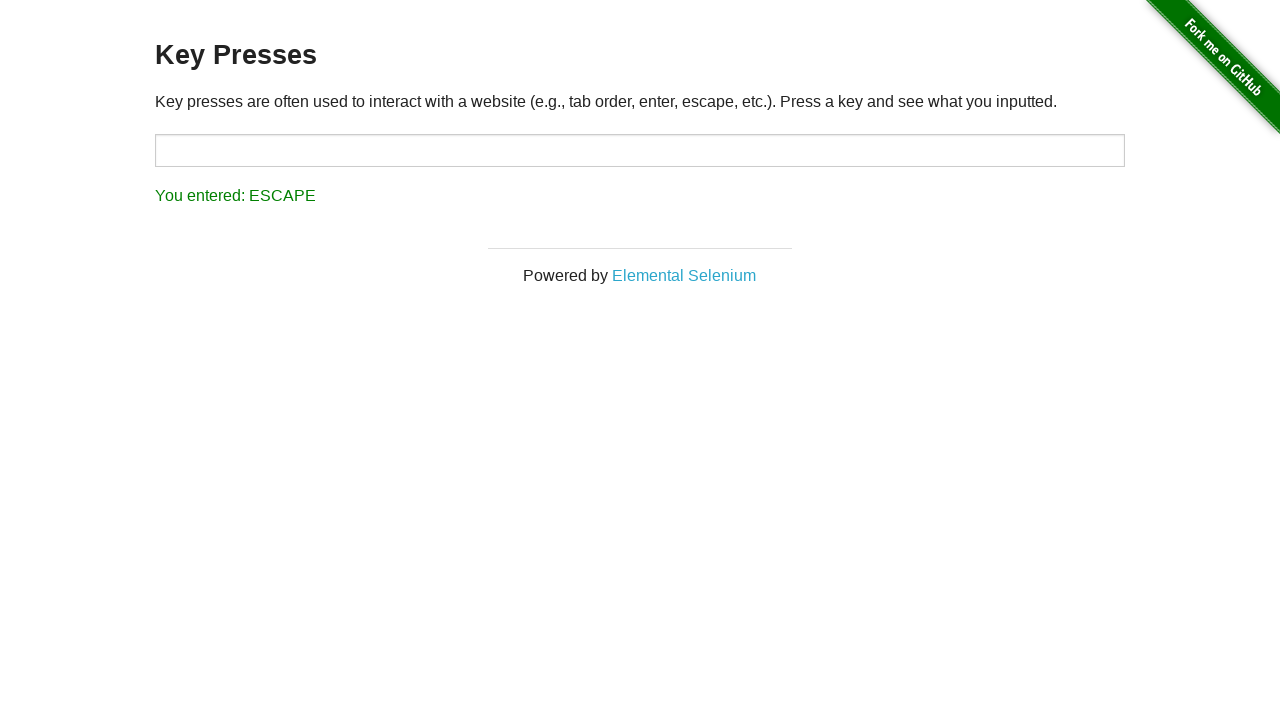

Pressed Enter key
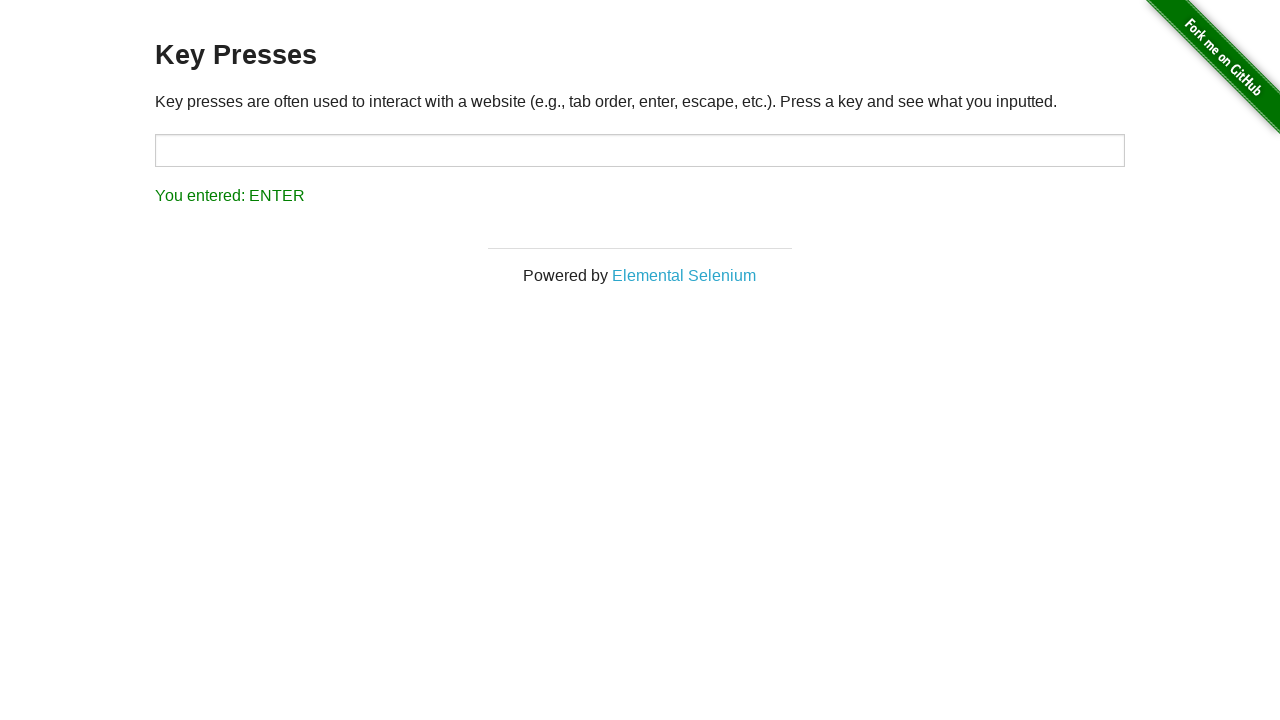

Waited for result text to appear showing the key pressed
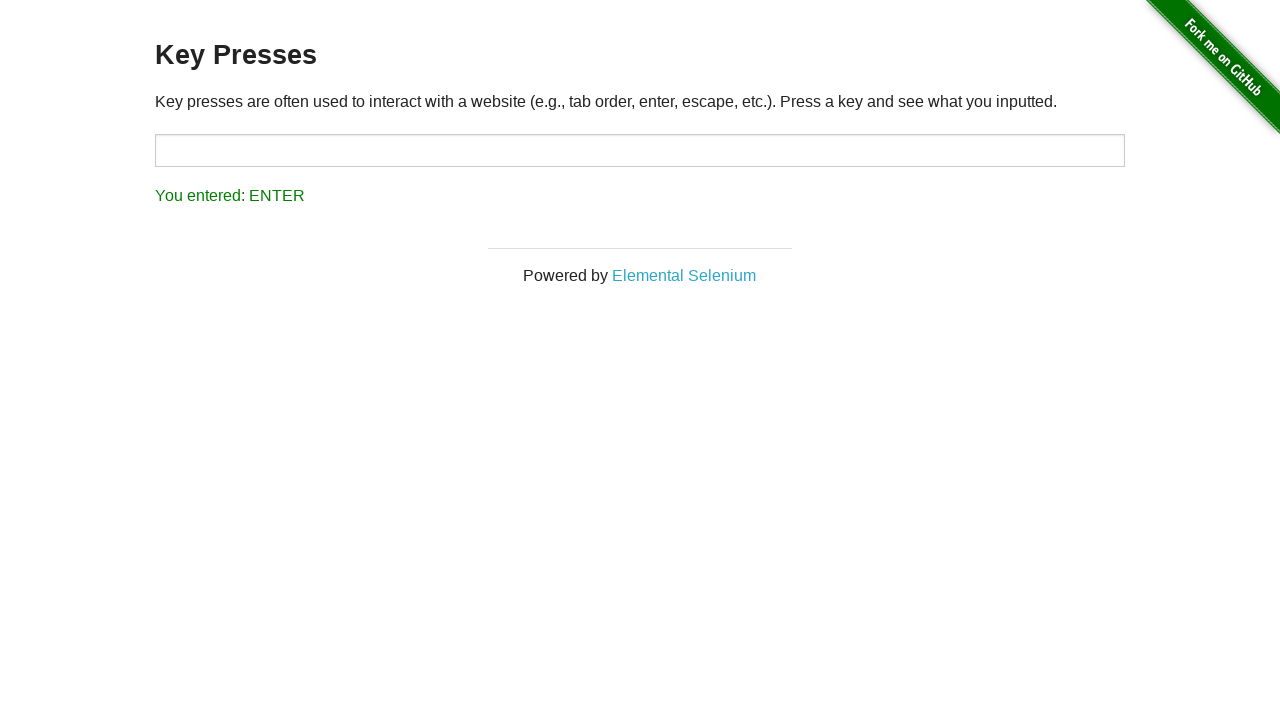

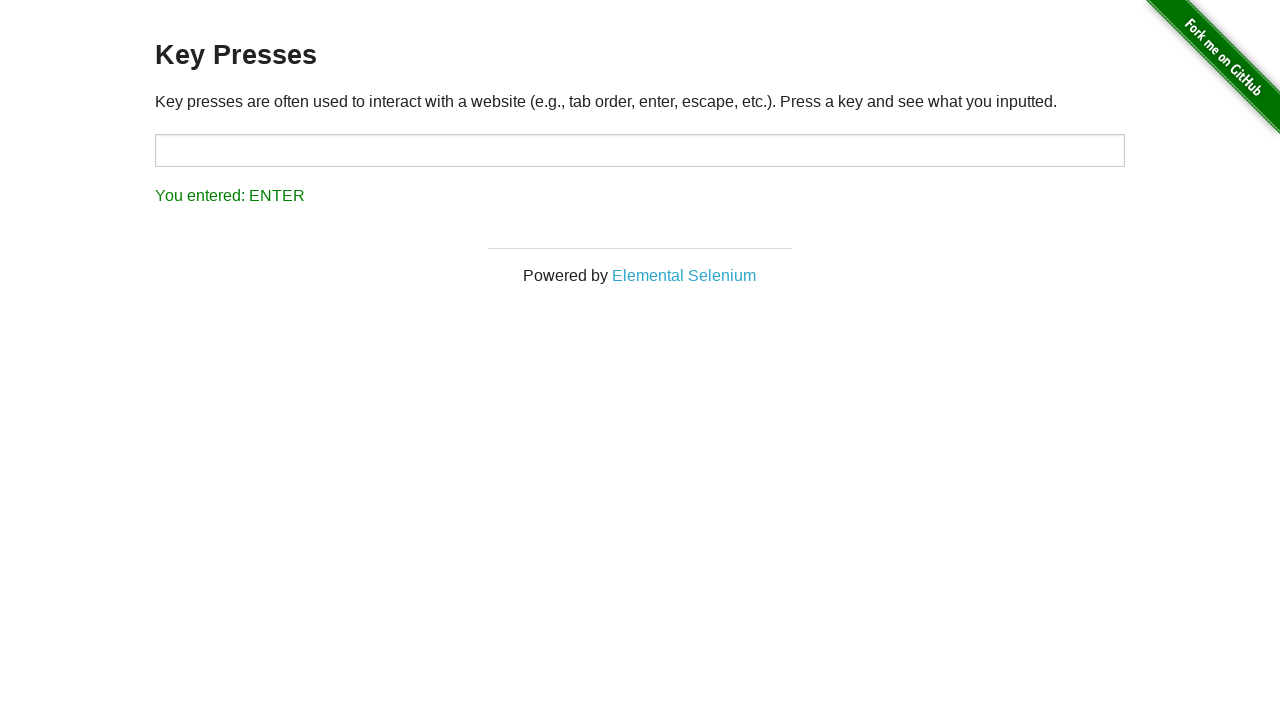